Tests JavaScript alert handling by clicking the alert button, accepting the alert, and verifying the result message

Starting URL: https://the-internet.herokuapp.com/javascript_alerts

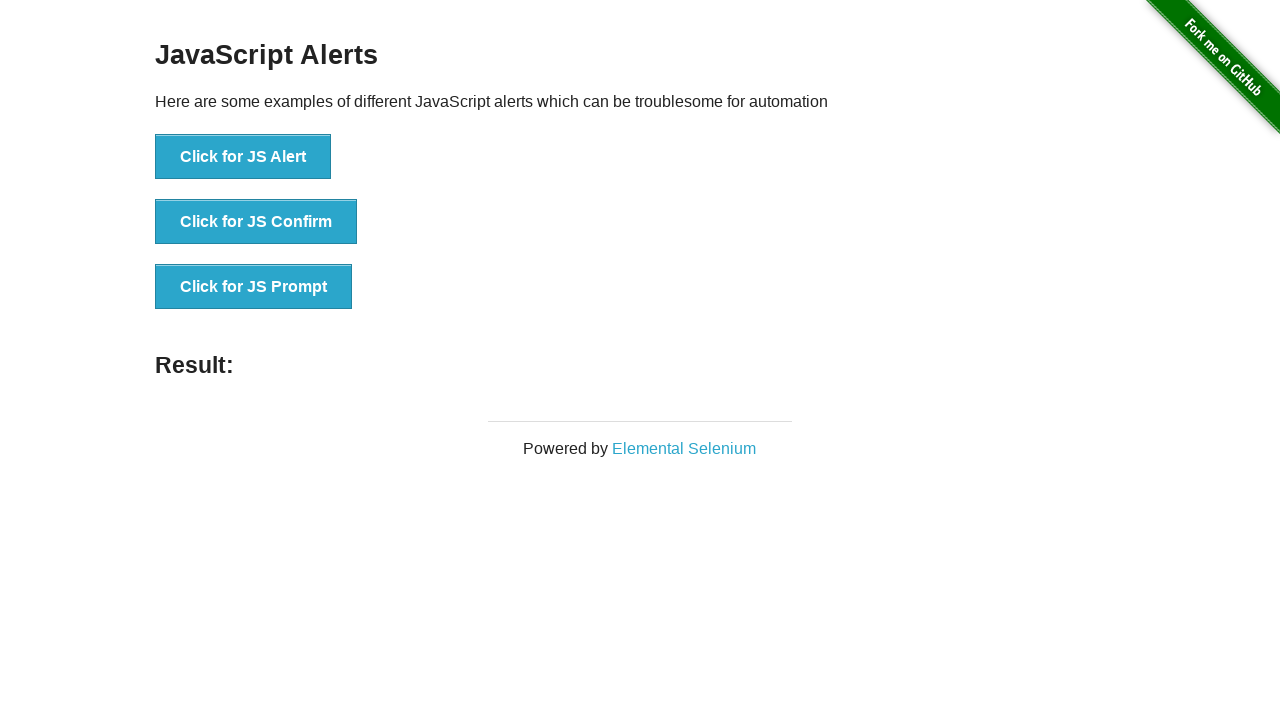

Clicked button to trigger JavaScript alert at (243, 157) on button[onclick='jsAlert()']
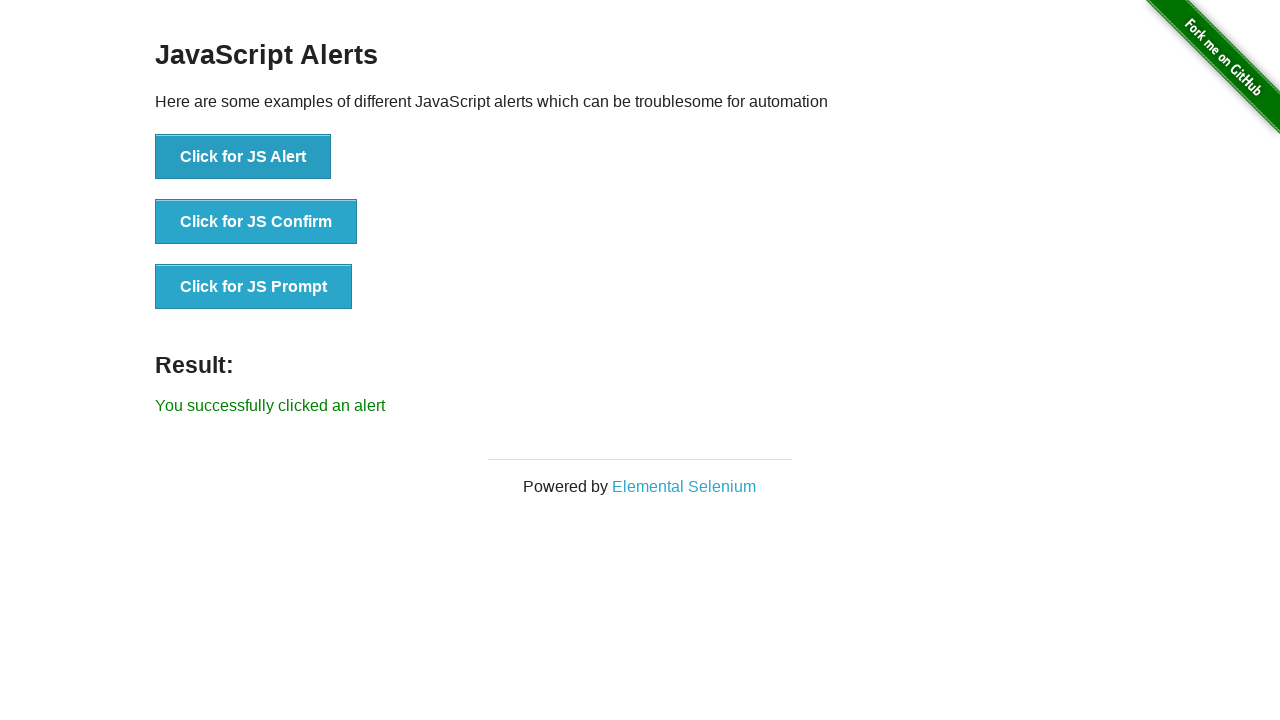

Set up dialog handler to accept alert
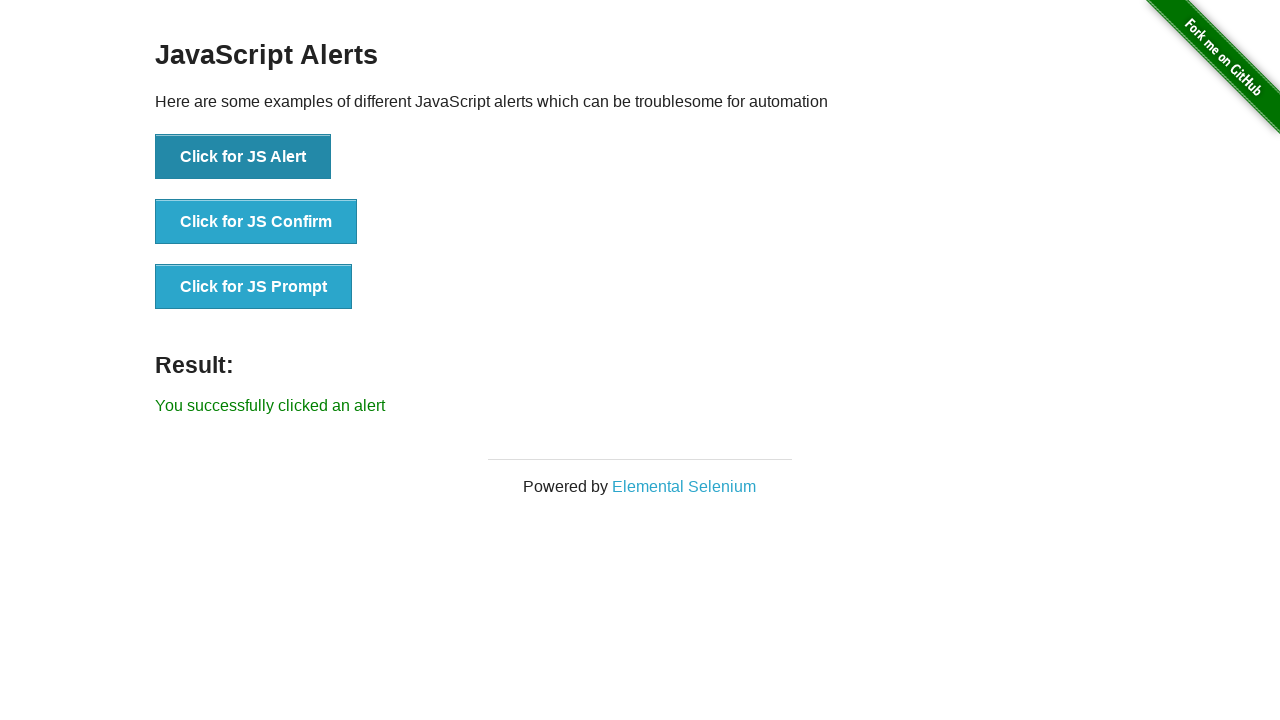

Verified result message is displayed after accepting alert
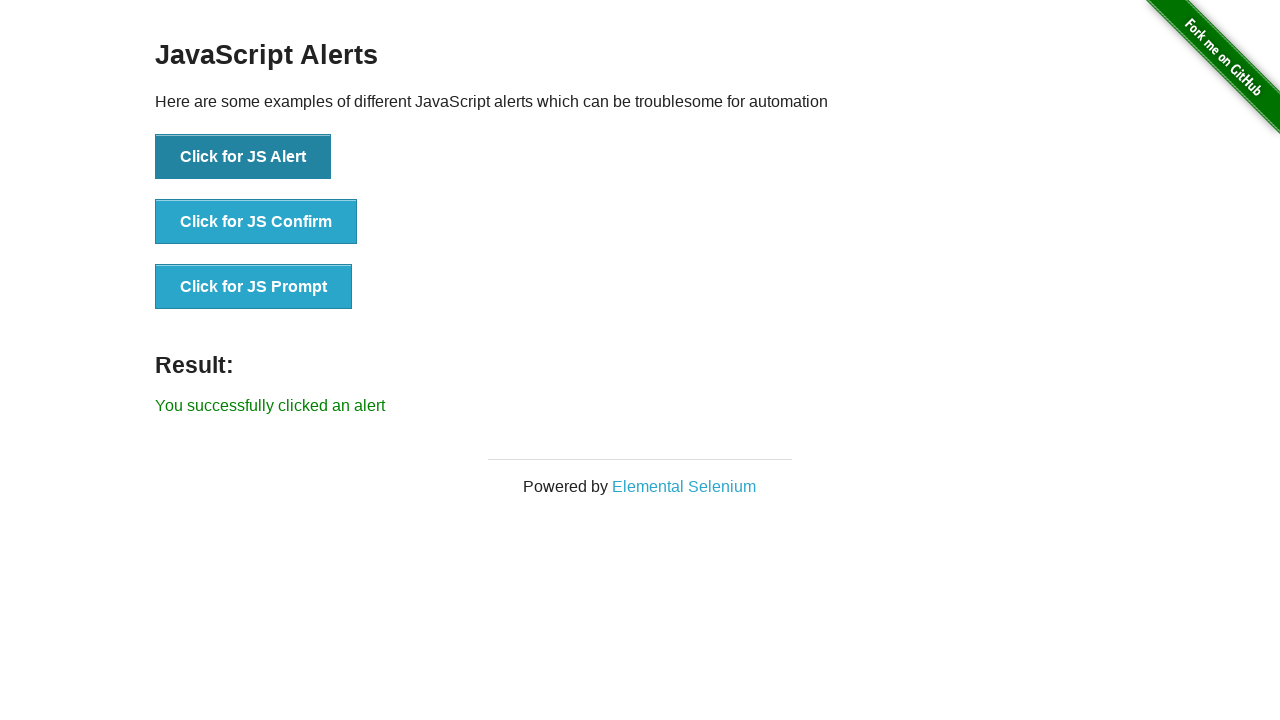

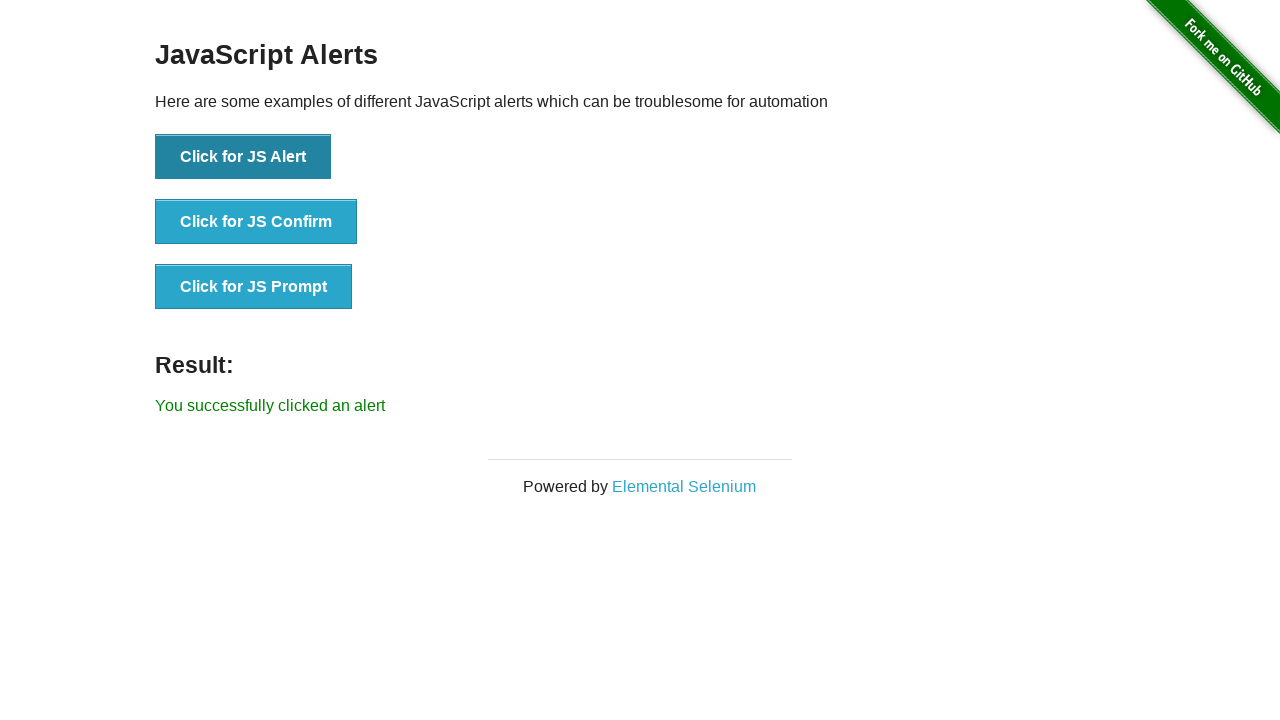